Navigates to OrangeHRM website homepage and attempts to locate an element by ID. This is a basic Selenium practice script demonstrating page navigation and element location.

Starting URL: https://www.orangehrm.com/

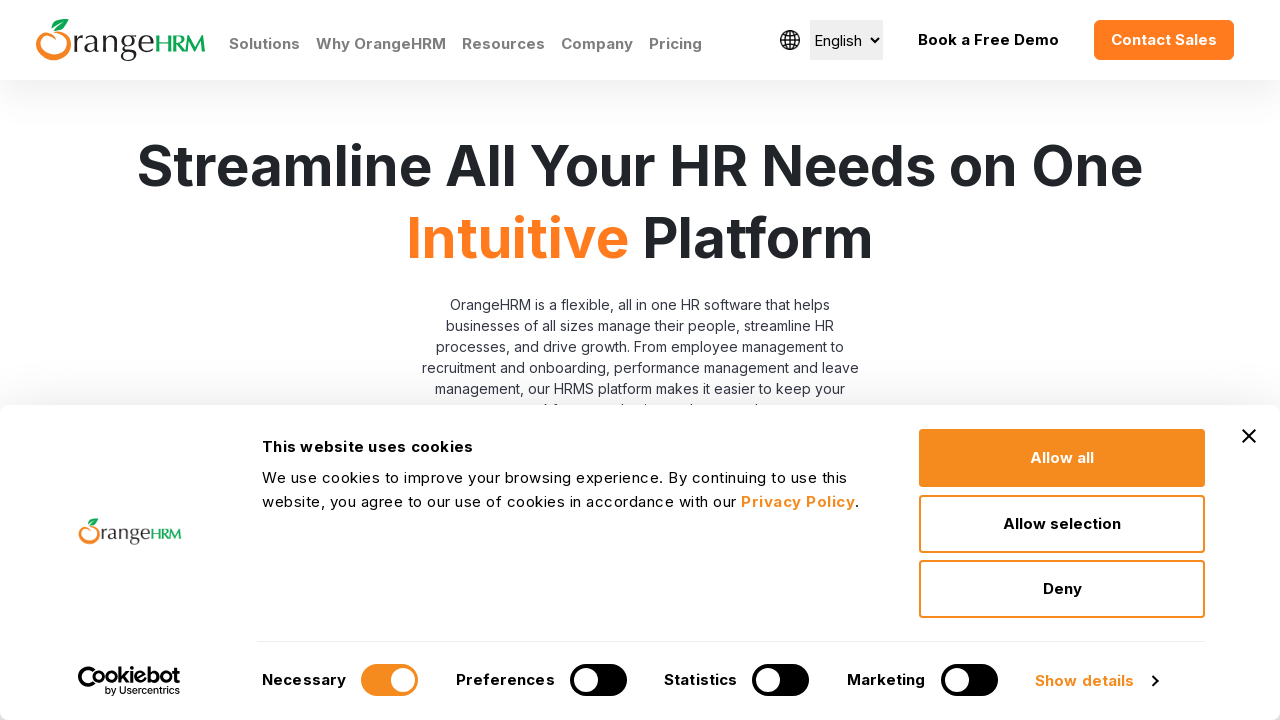

Navigated to OrangeHRM website homepage
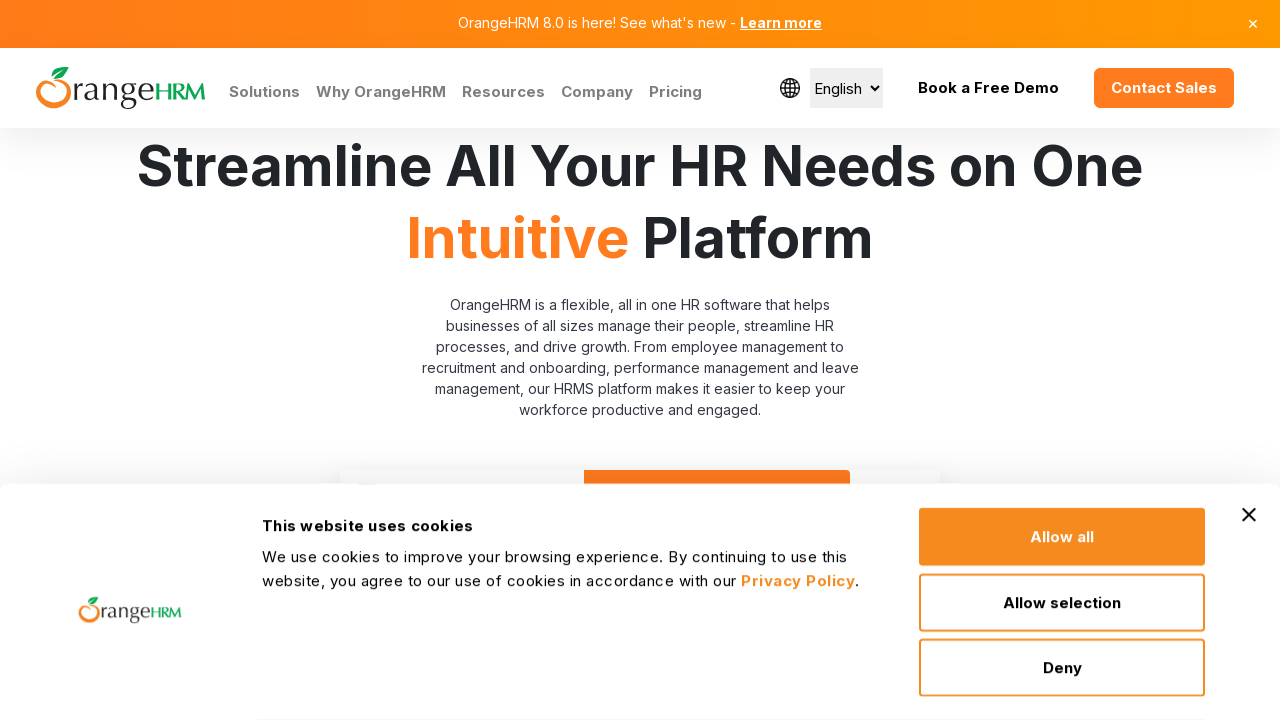

Element with ID 'myText' not found on page (expected behavior)
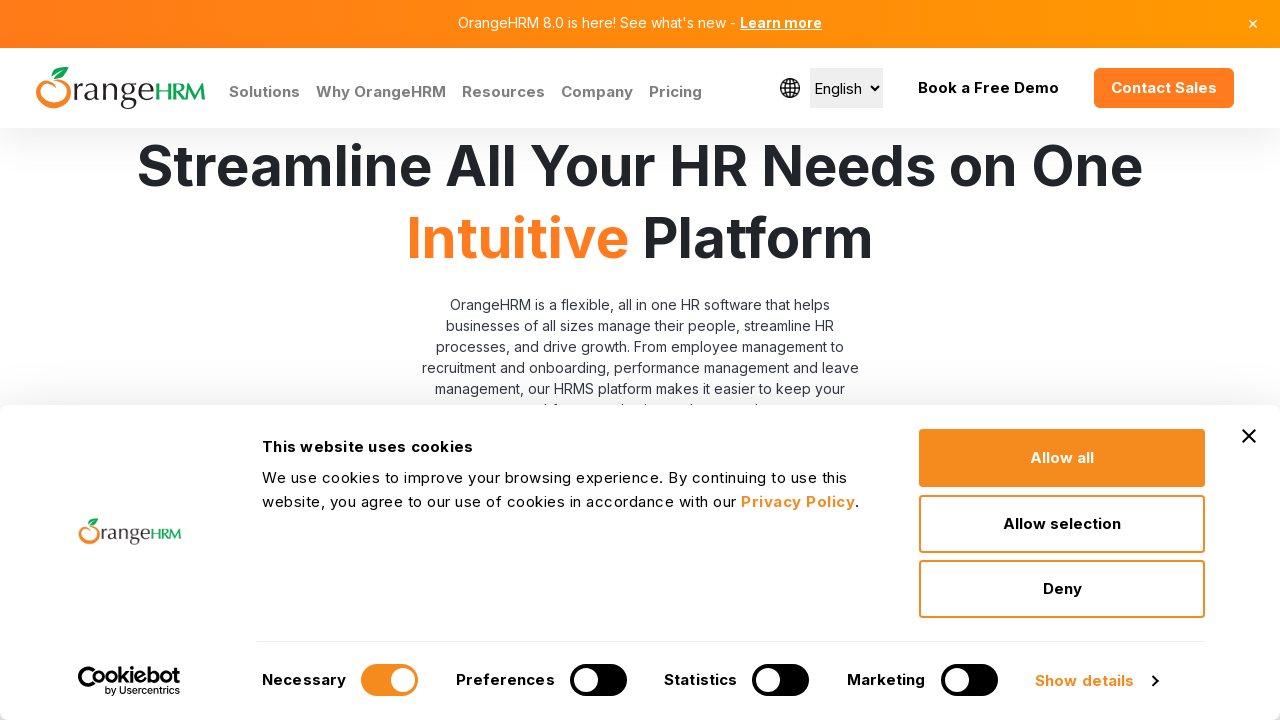

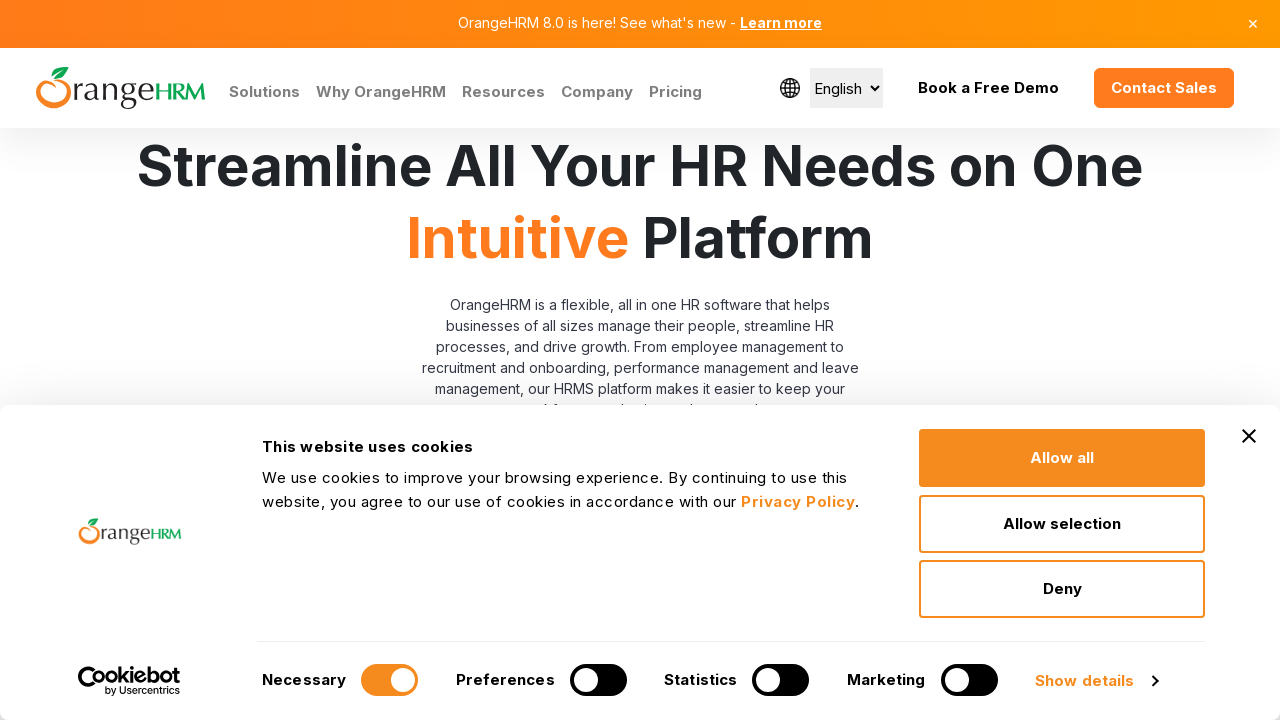